Navigates to a practice automation page and verifies all links on the page are accessible by checking their HTTP status codes

Starting URL: https://rahulshettyacademy.com/AutomationPractice/

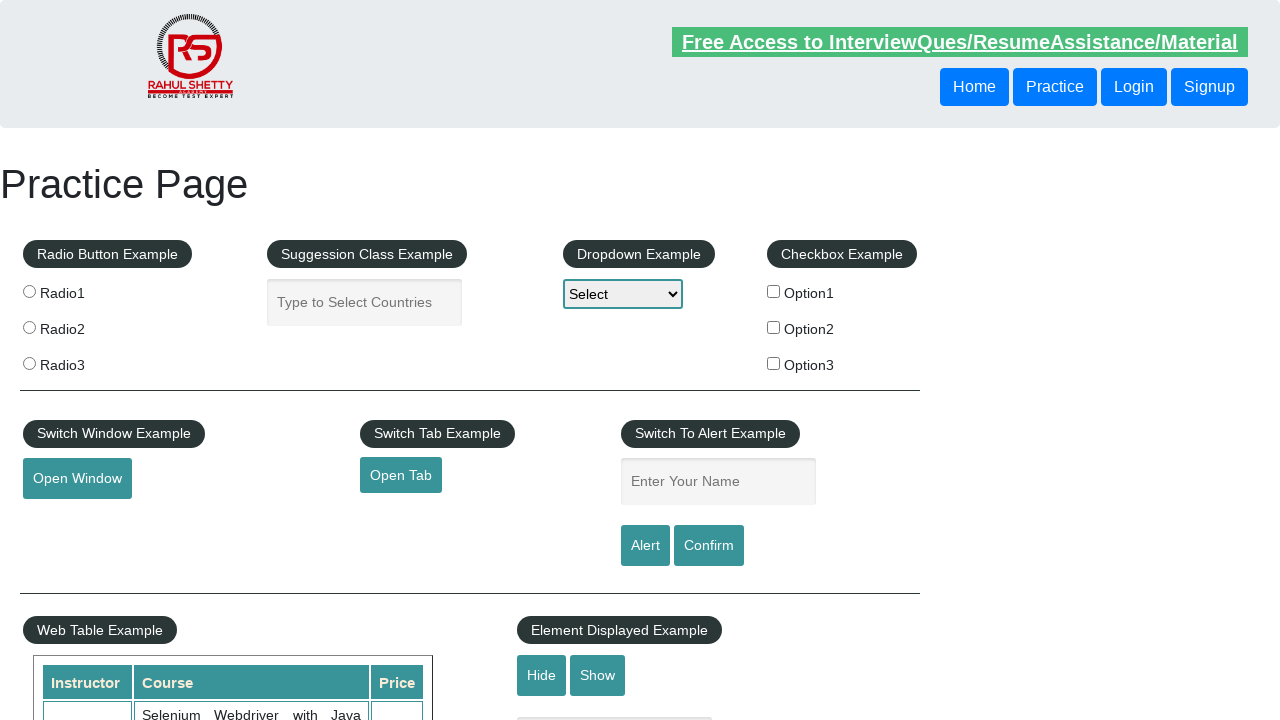

Waited for page to reach networkidle state
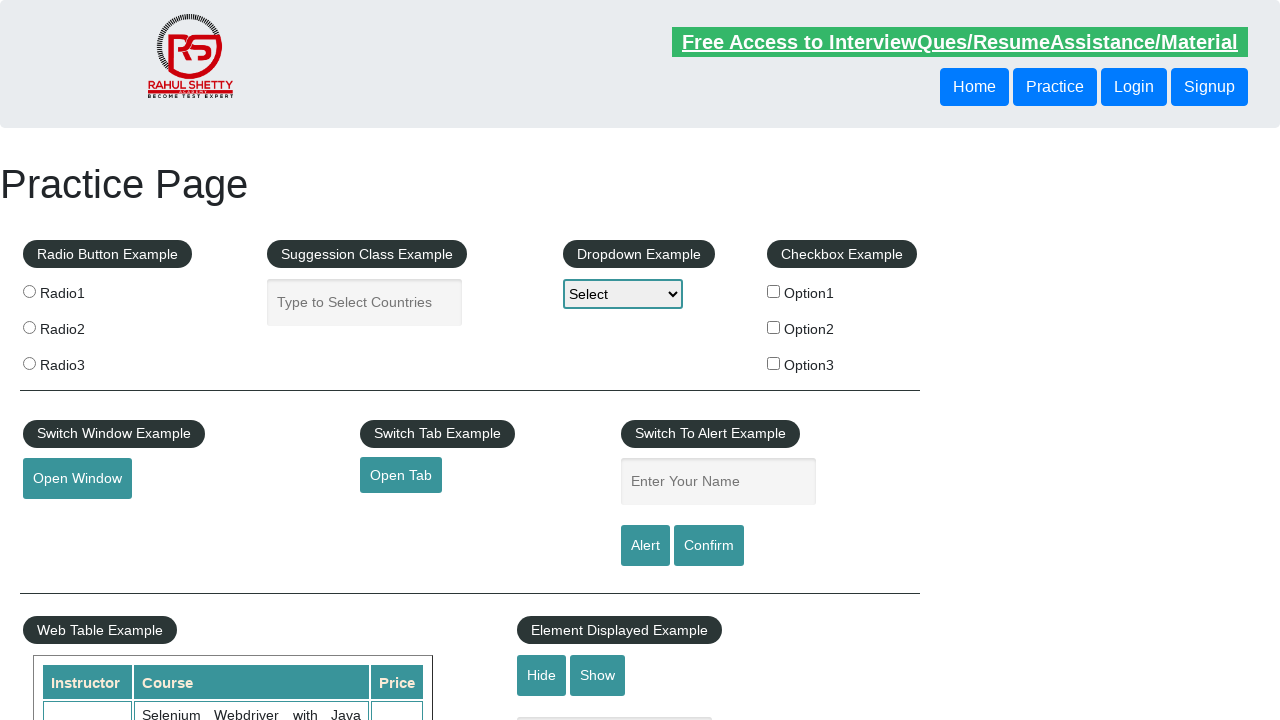

Retrieved all links from the page
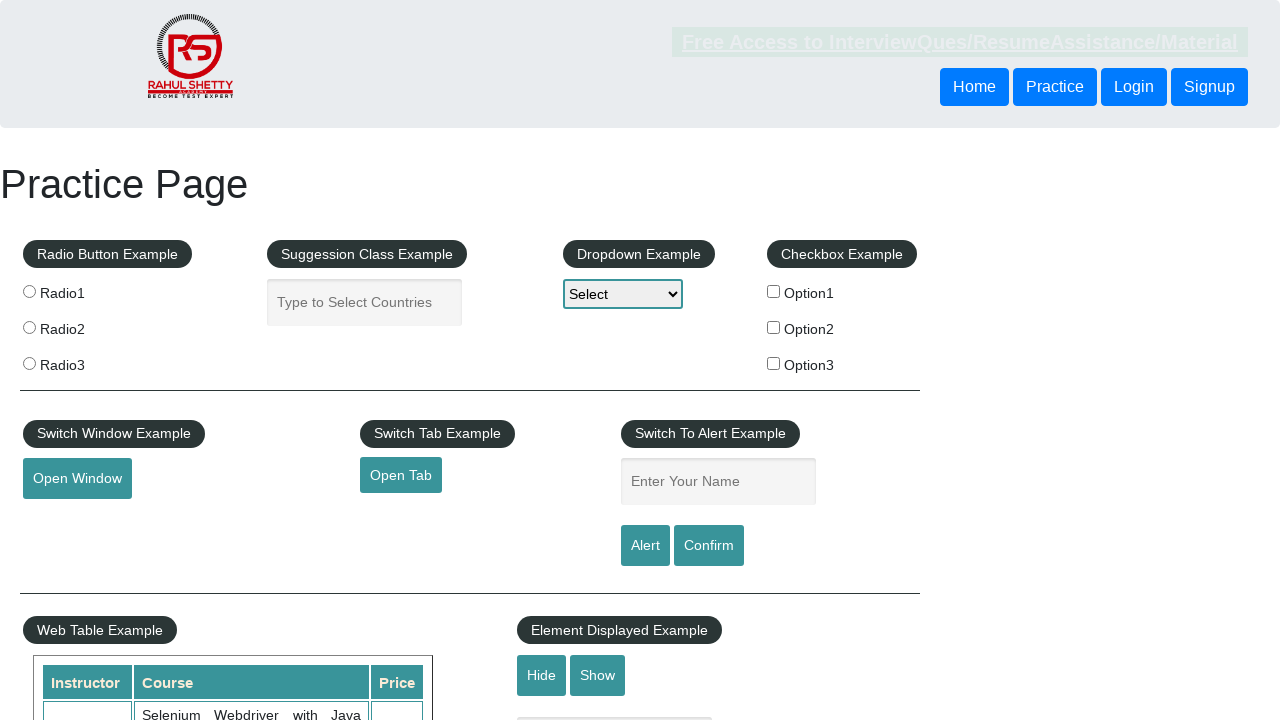

Verified that links are present on the page (found 27 links)
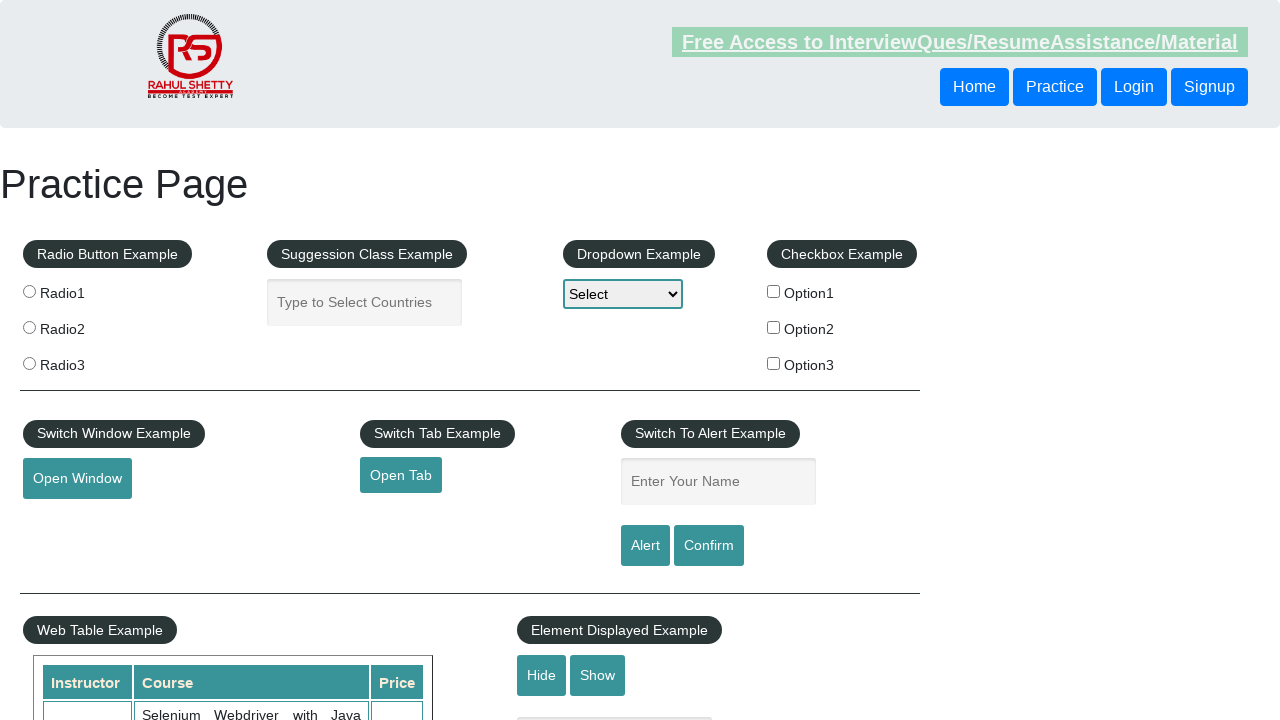

Logged that 27 links were found on the page
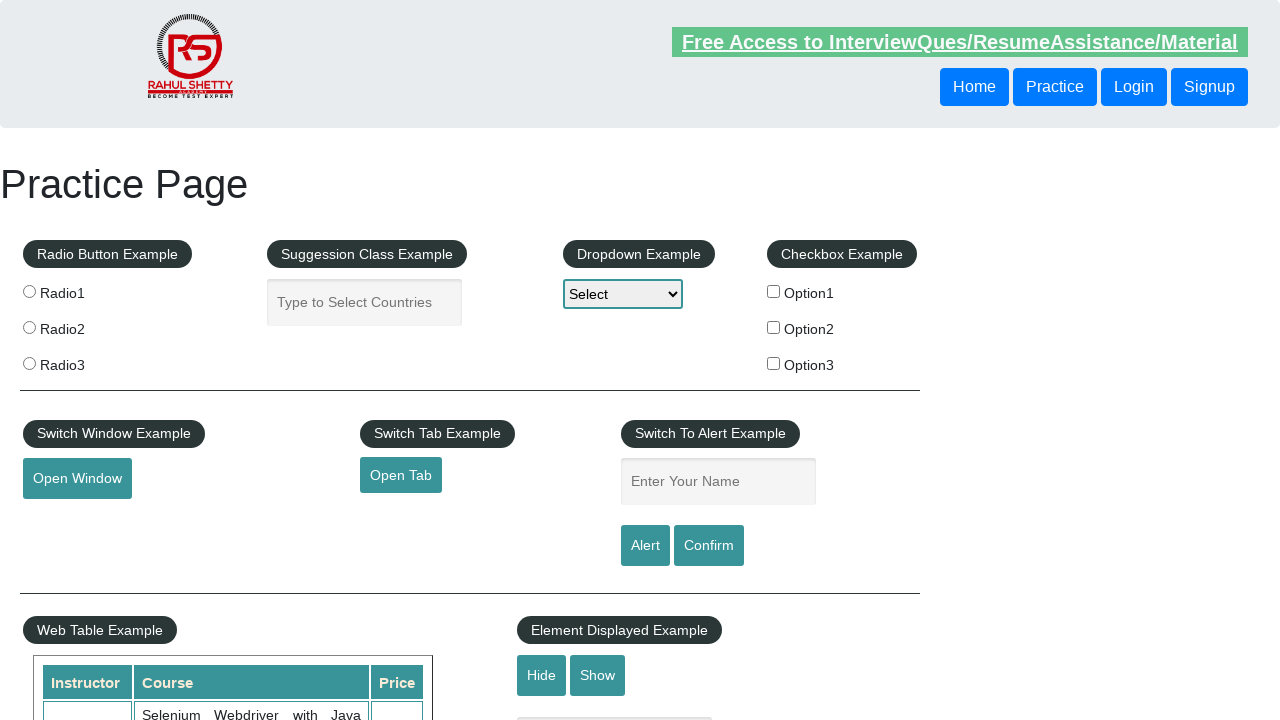

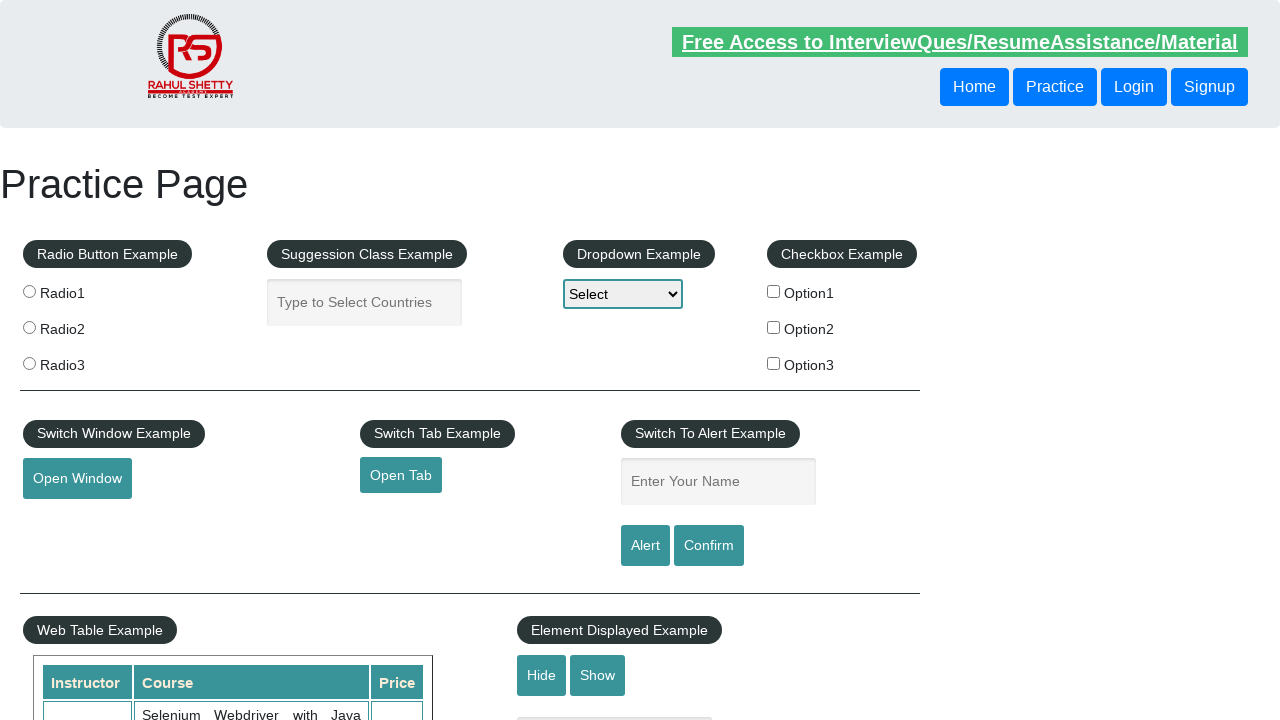